Tests clearing the complete state of all items by checking and unchecking the toggle-all

Starting URL: https://demo.playwright.dev/todomvc

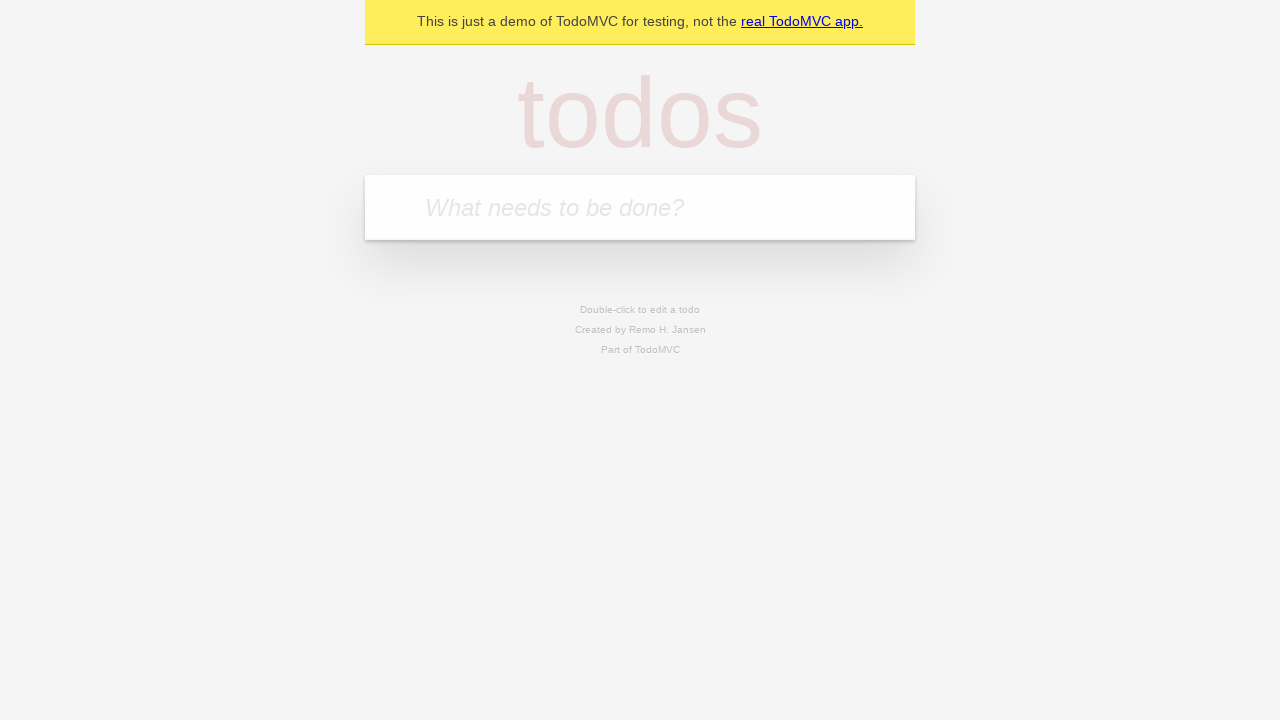

Filled new todo input with 'buy some cheese' on .new-todo
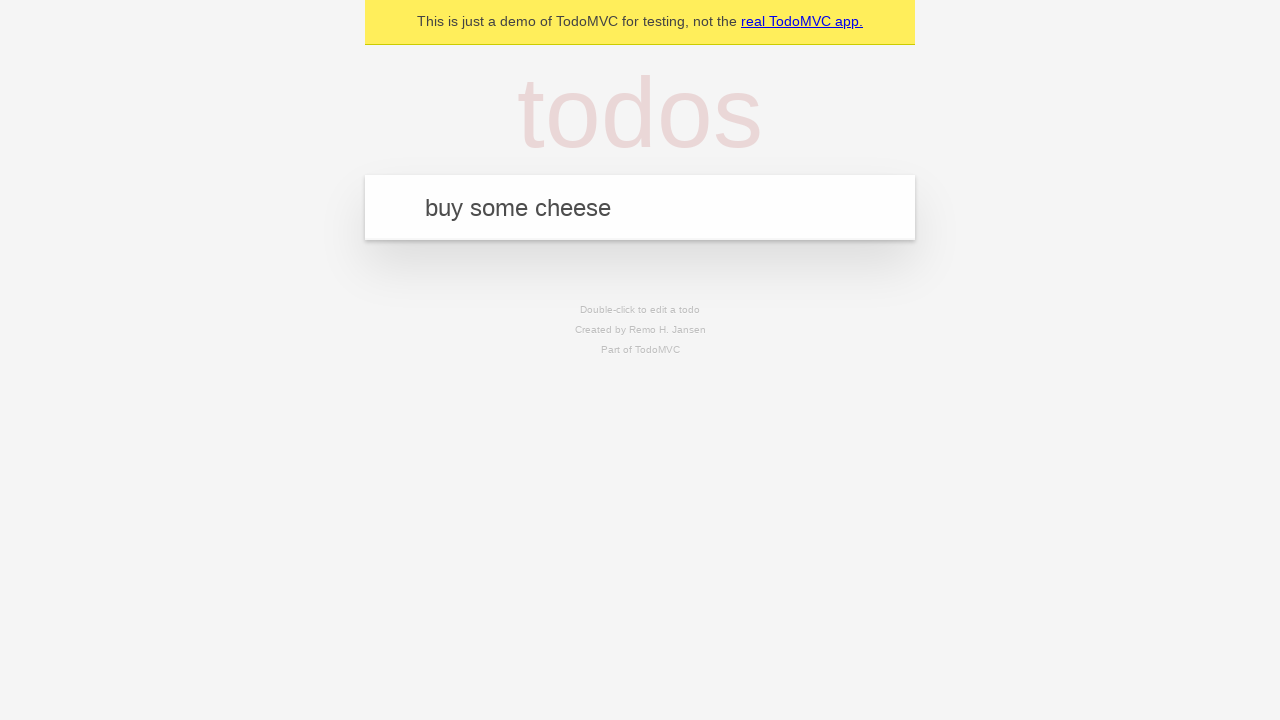

Pressed Enter to create first todo on .new-todo
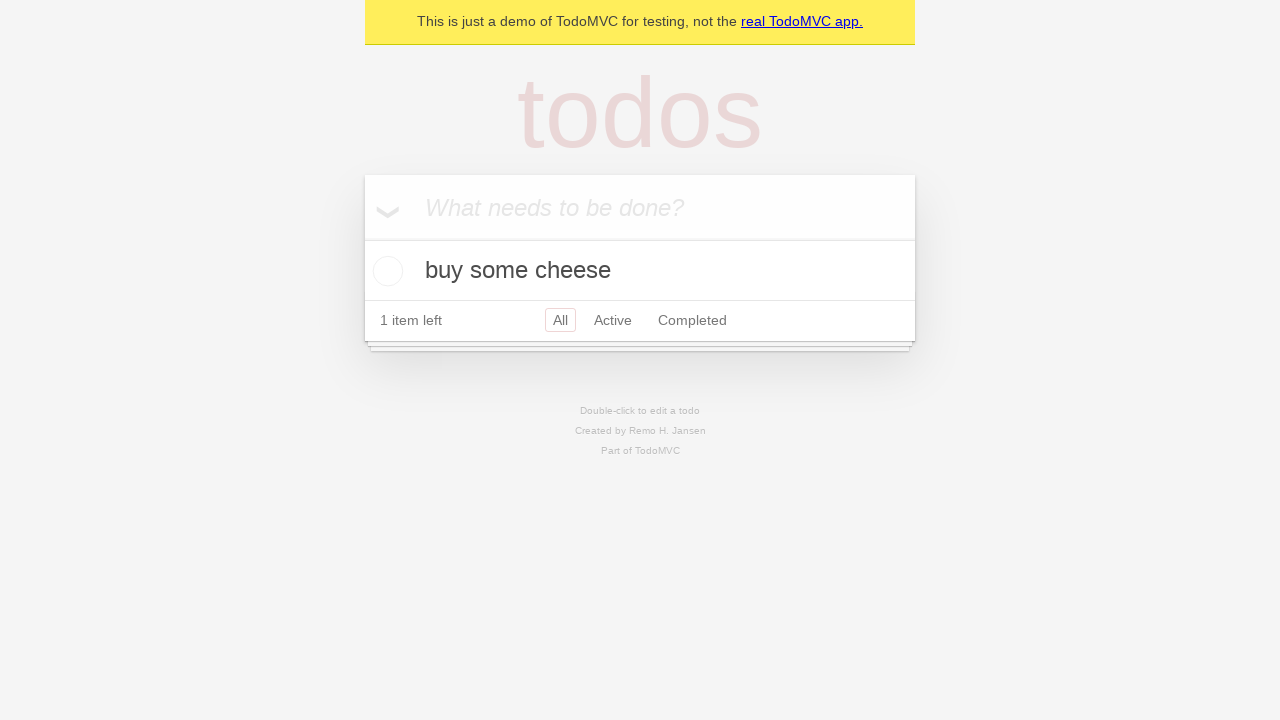

Filled new todo input with 'feed the cat' on .new-todo
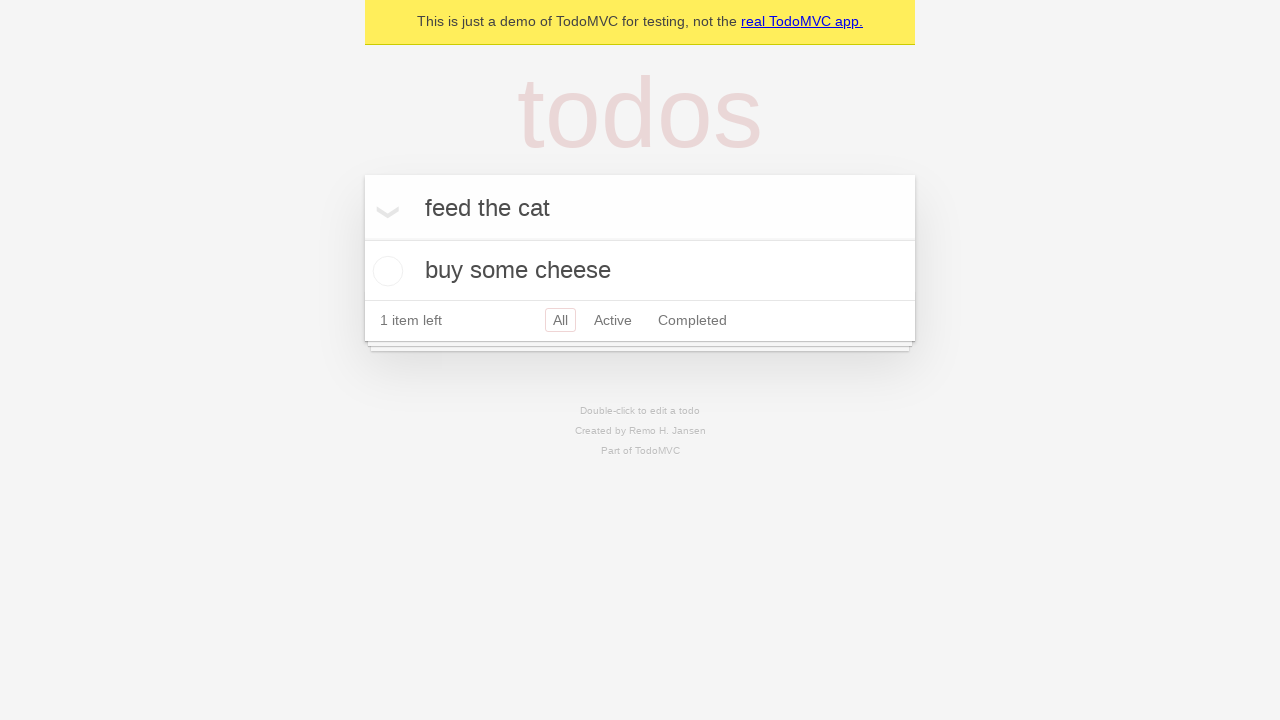

Pressed Enter to create second todo on .new-todo
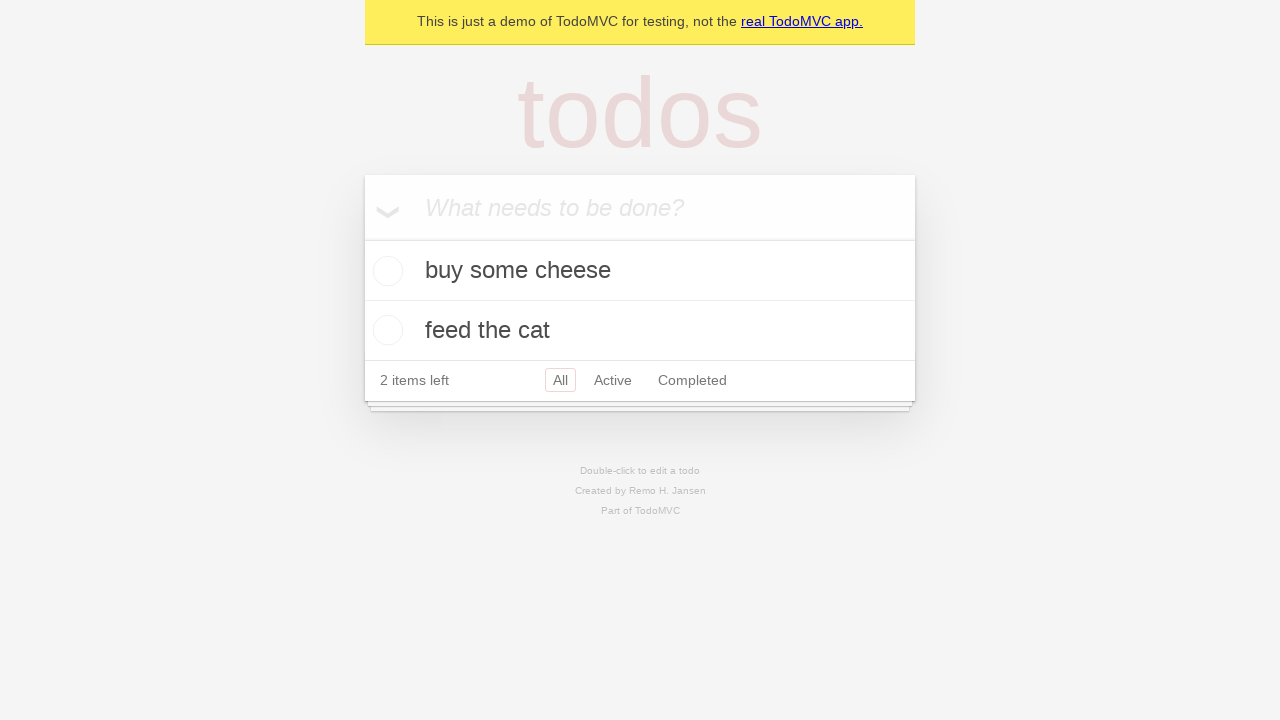

Filled new todo input with 'book a doctors appointment' on .new-todo
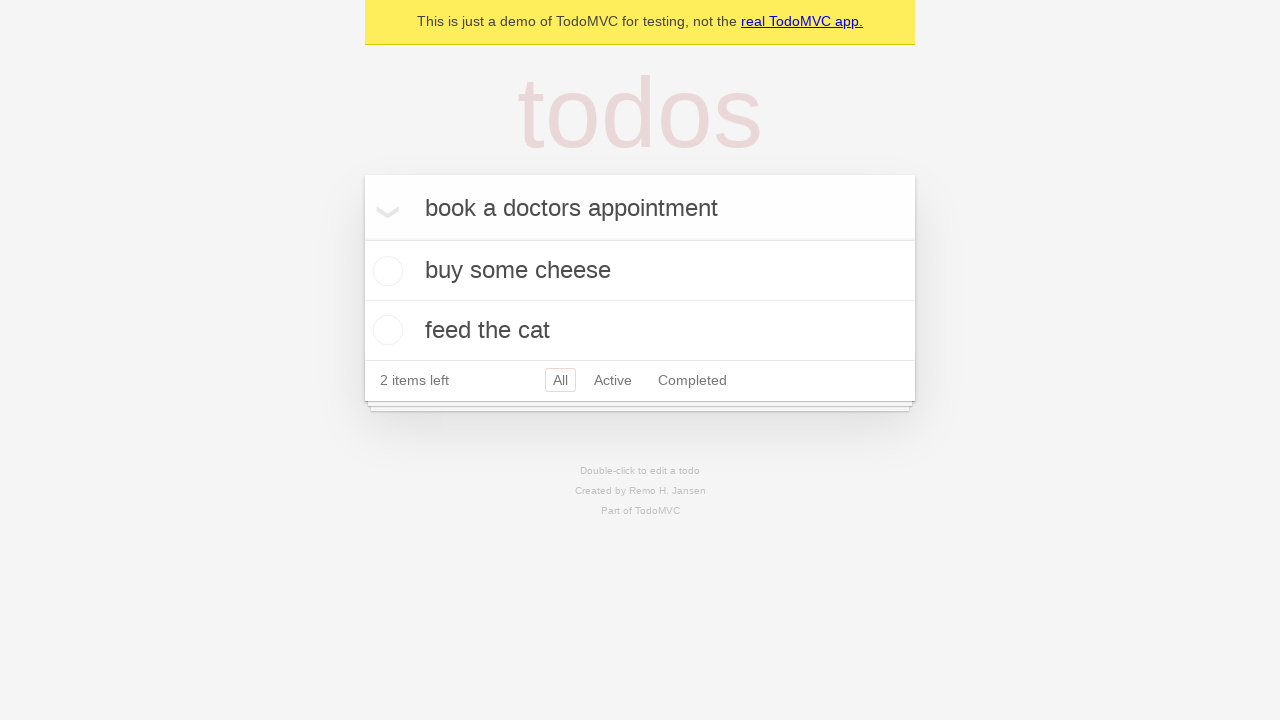

Pressed Enter to create third todo on .new-todo
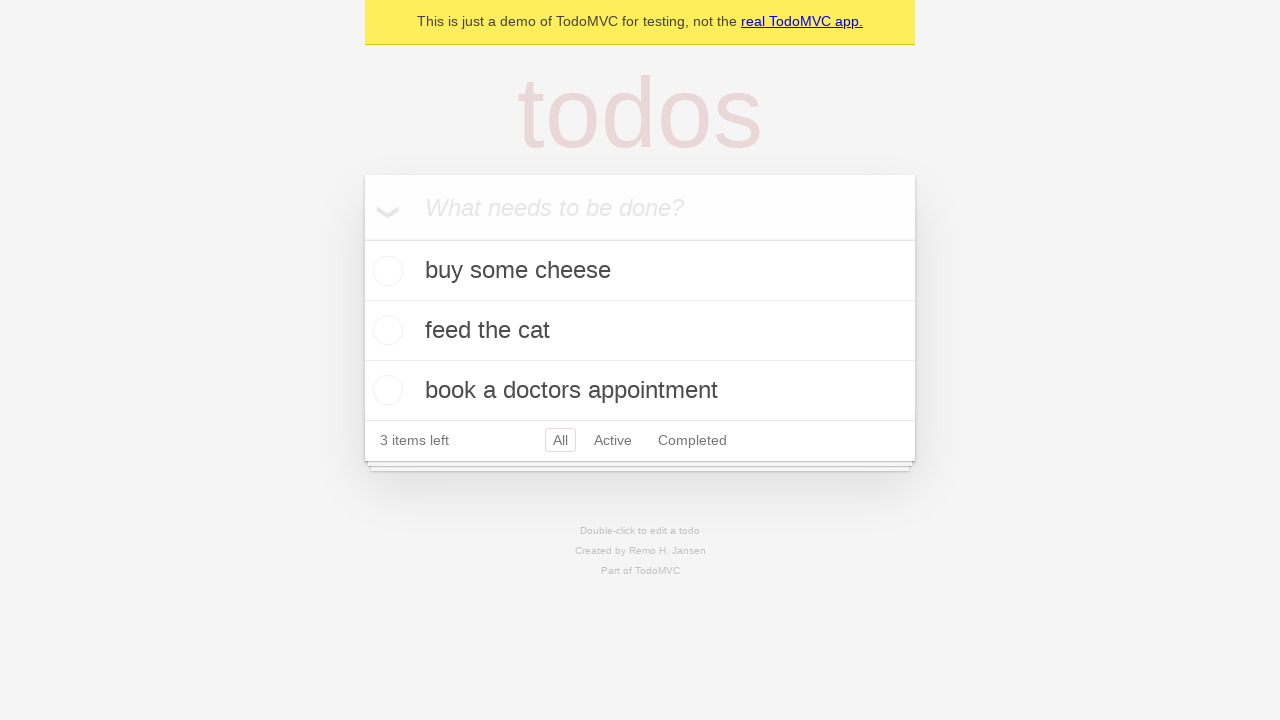

Waited for all three todos to be created and visible
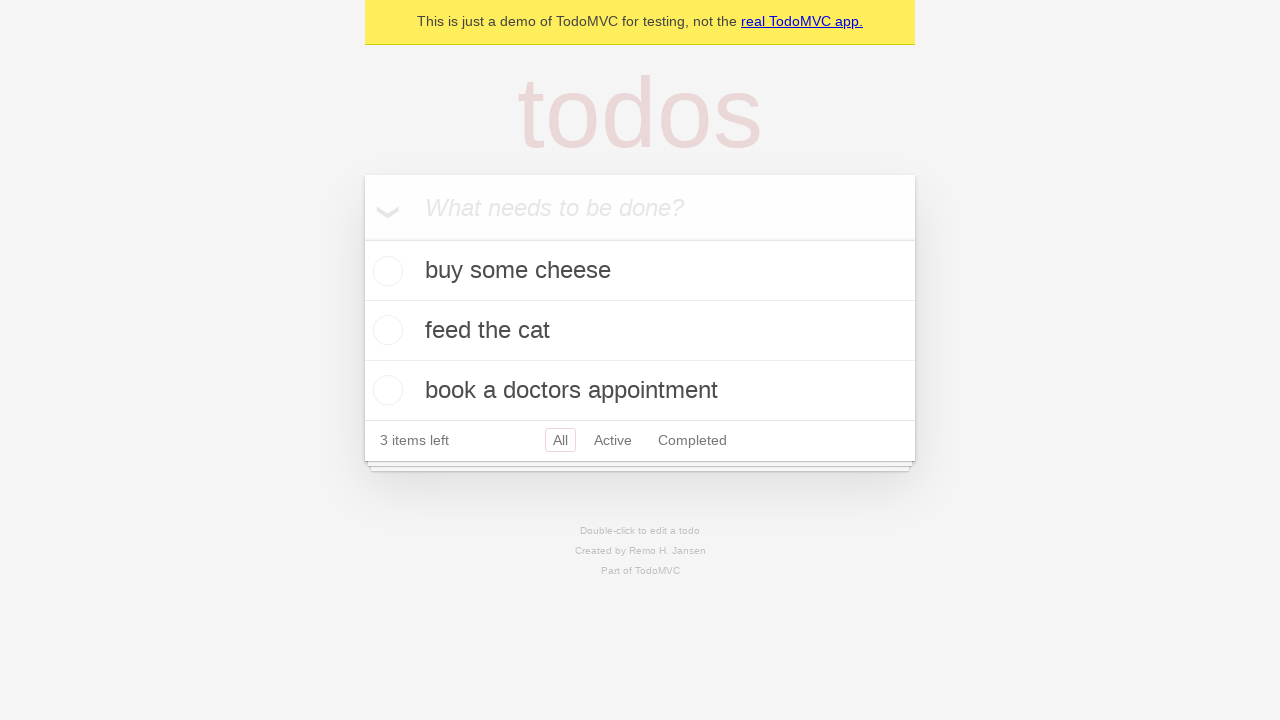

Located the 'Mark all as complete' toggle button
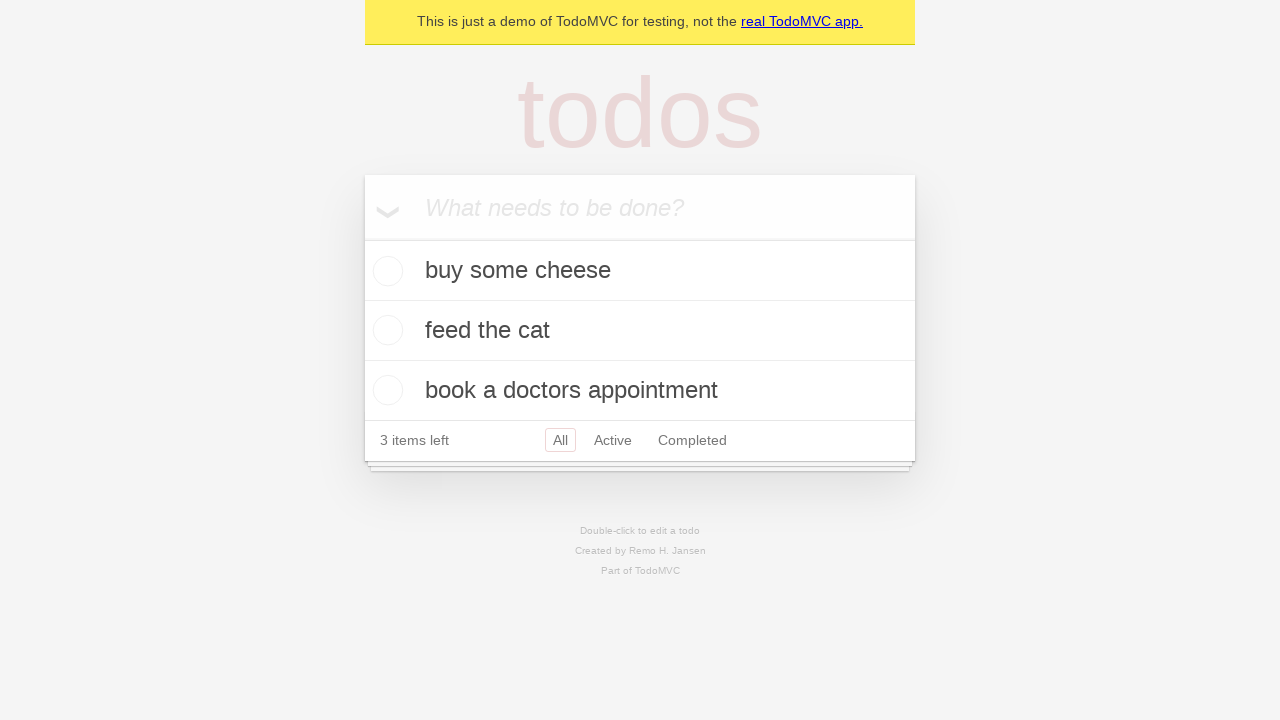

Clicked toggle-all to mark all todos as complete at (362, 238) on internal:label="Mark all as complete"i
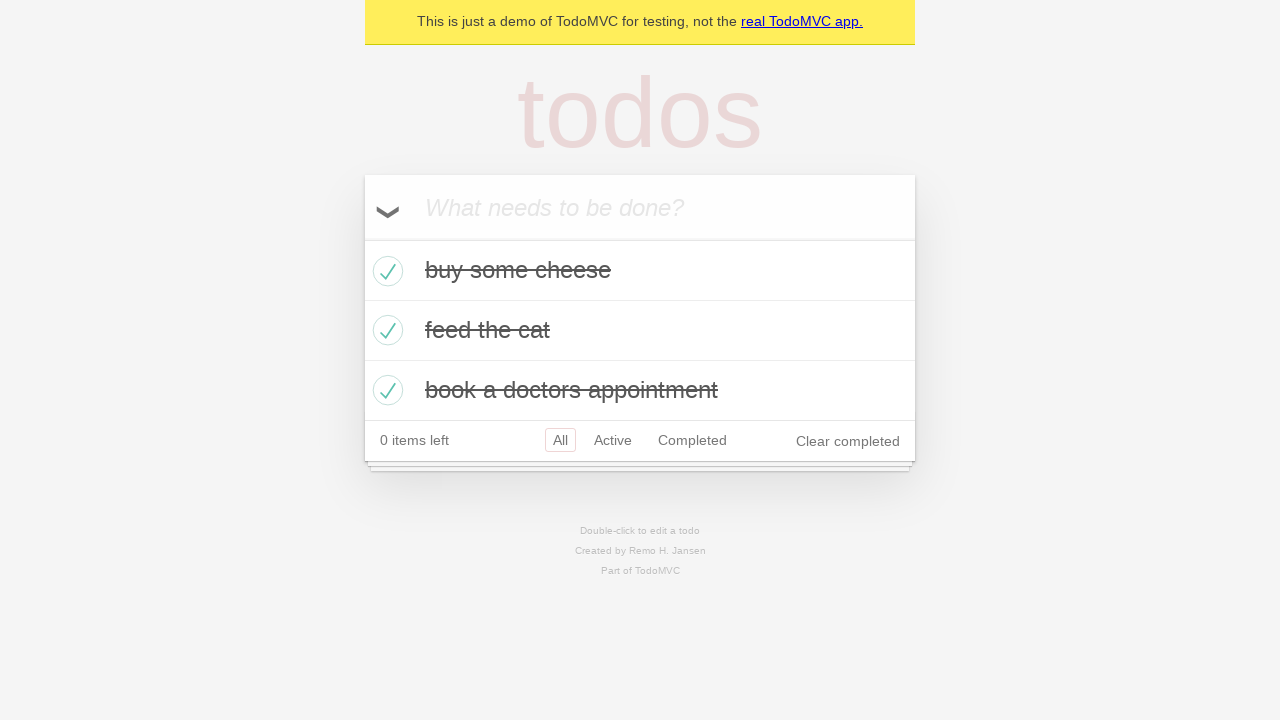

Clicked toggle-all to clear complete state and uncheck all todos at (362, 238) on internal:label="Mark all as complete"i
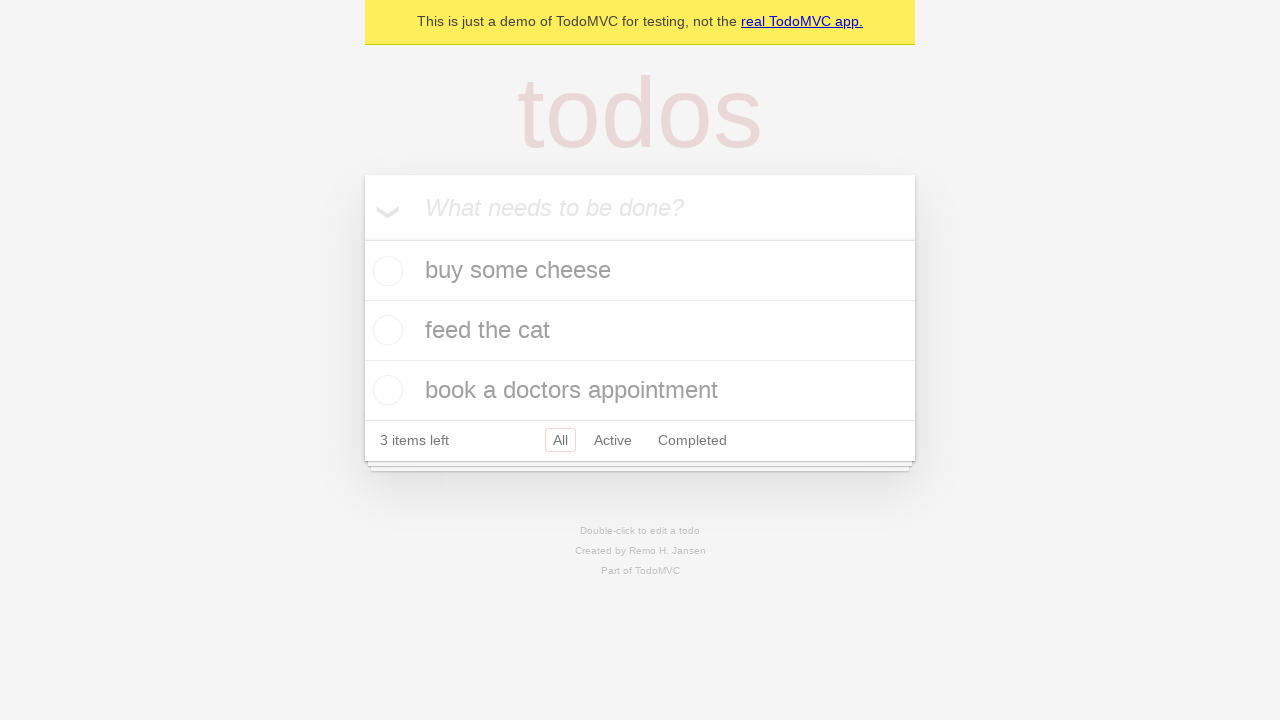

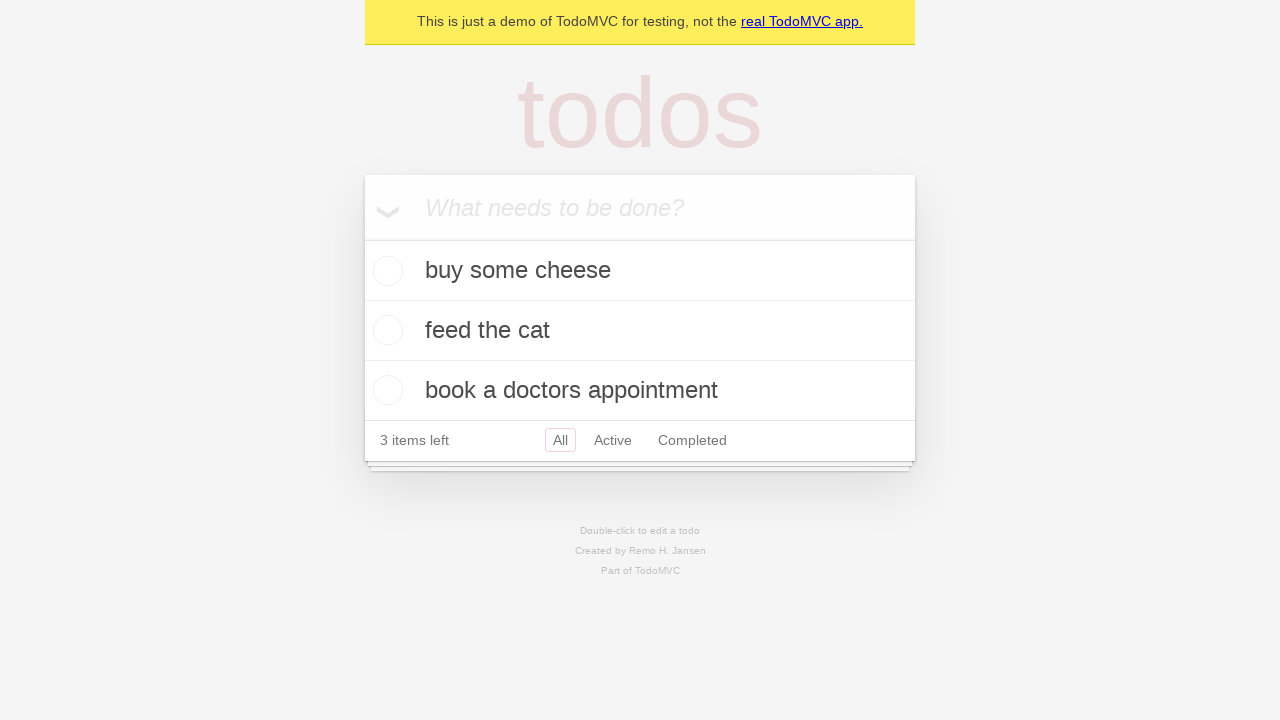